Tests radio button interaction on W3Schools demo page by switching to an iframe, checking if a radio button is selected, and clicking it if not already selected.

Starting URL: https://www.w3schools.com/tags/tryit.asp?filename=tryhtml5_input_type_radio

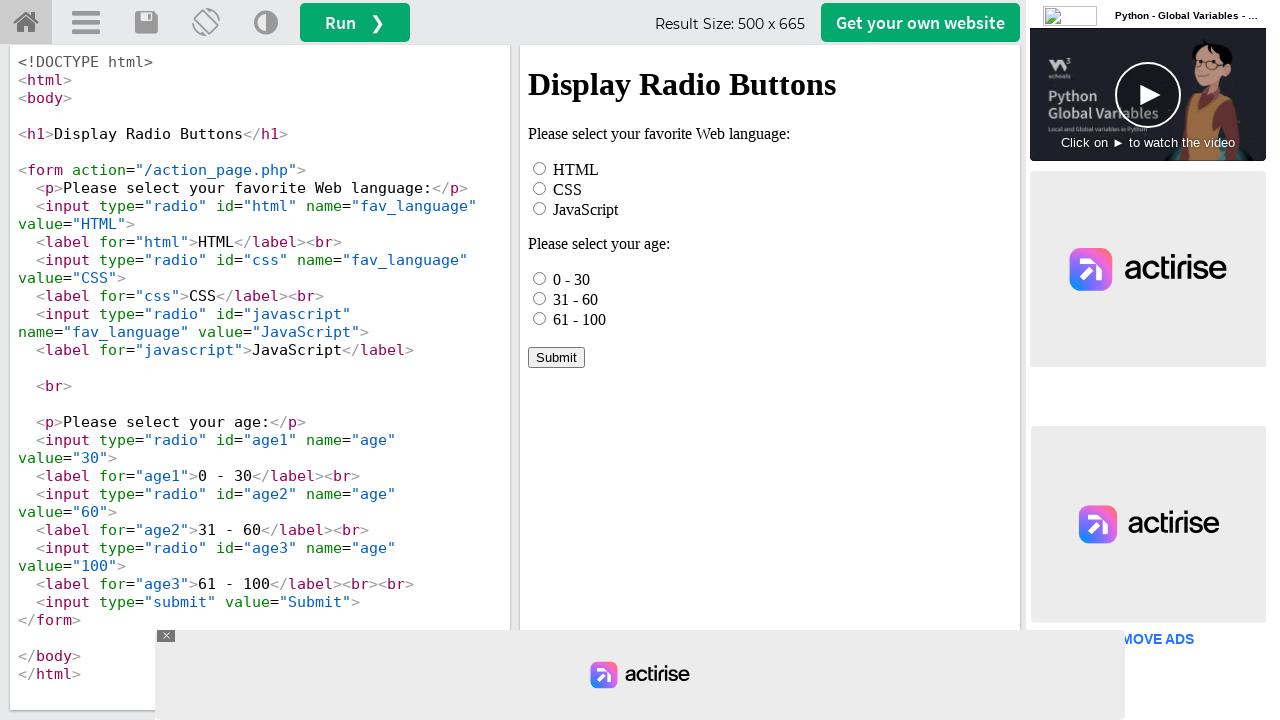

Located iframe with ID 'iframeResult' containing demo content
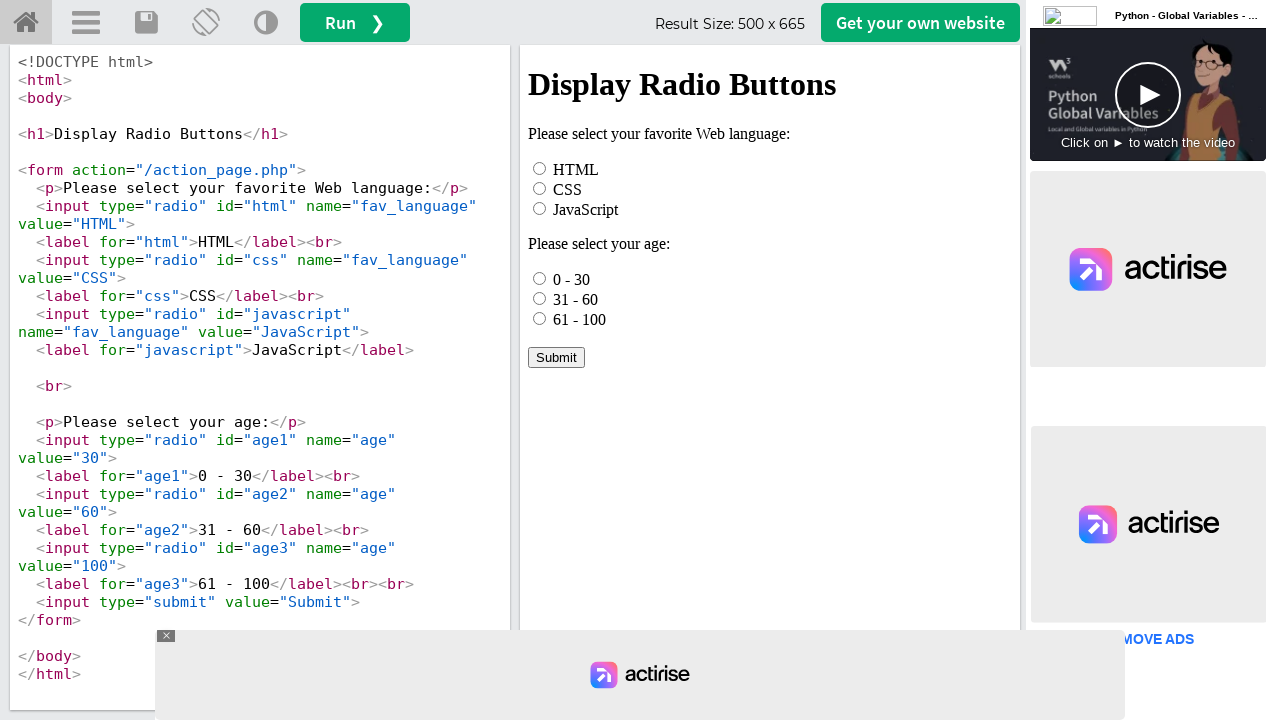

Located radio button element with ID 'html' in iframe
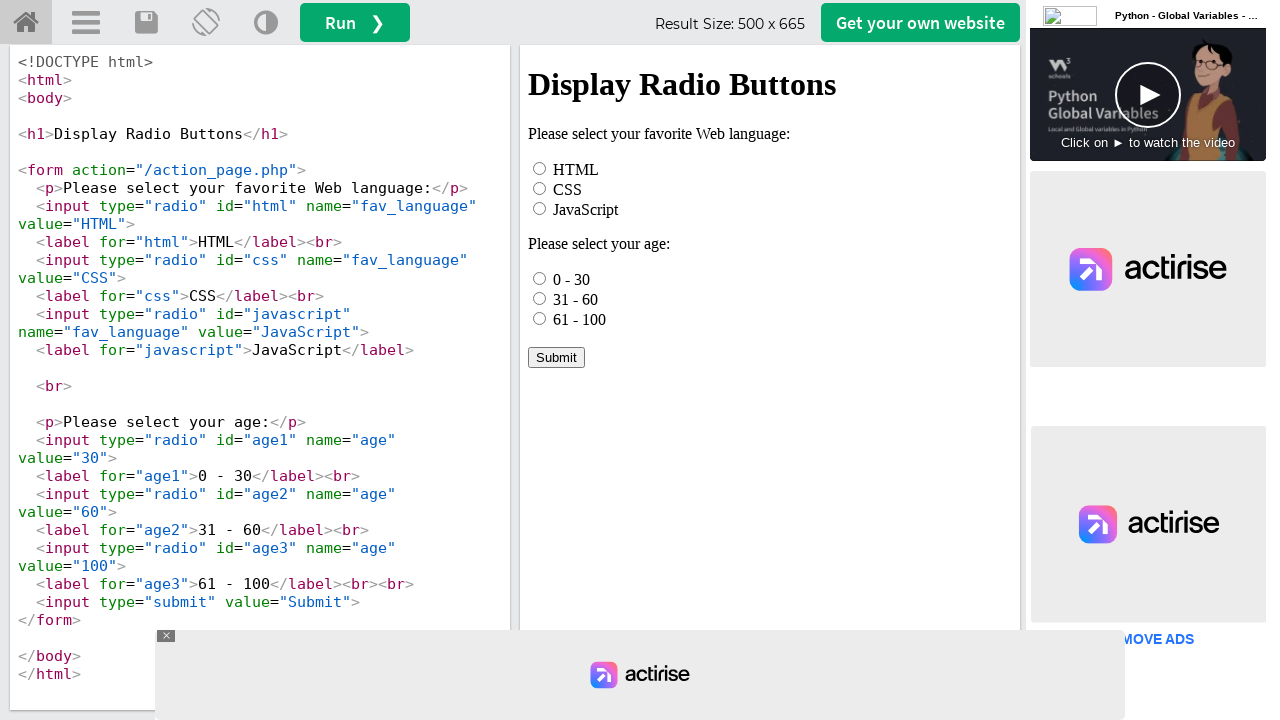

Checked radio button status - not selected
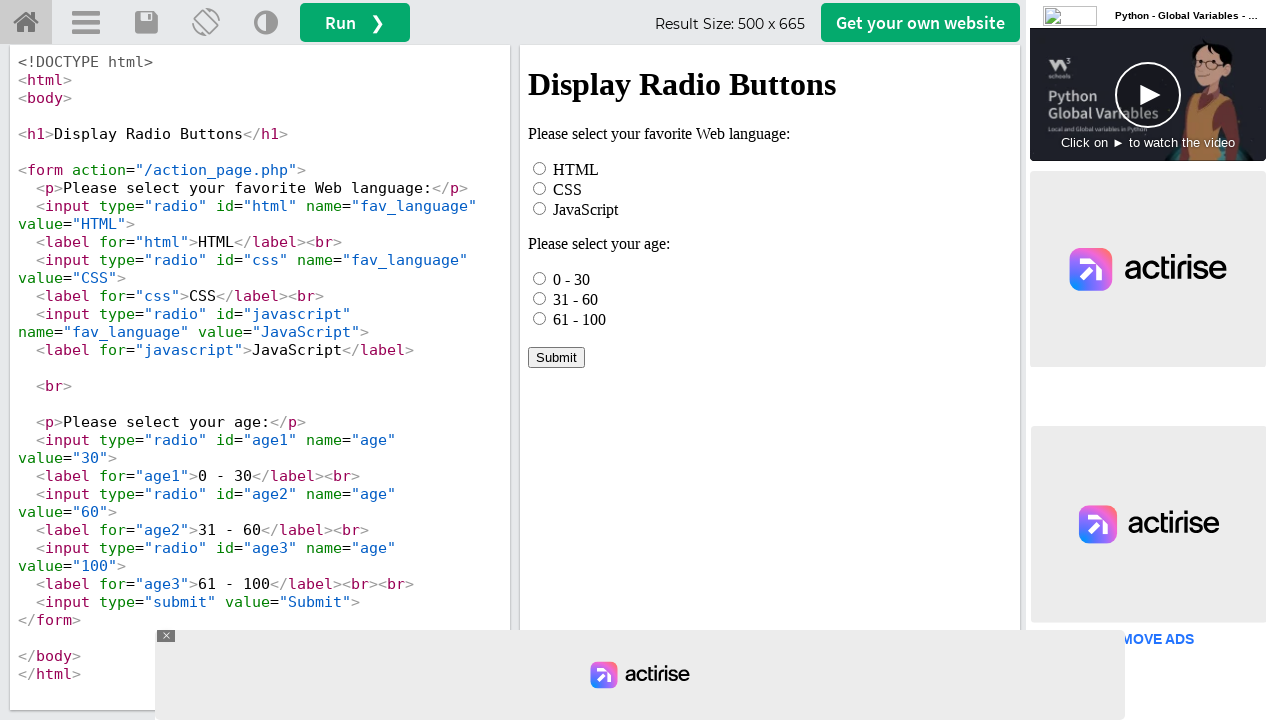

Clicked radio button to select it at (540, 168) on #iframeResult >> internal:control=enter-frame >> xpath=//*[@id="html"]
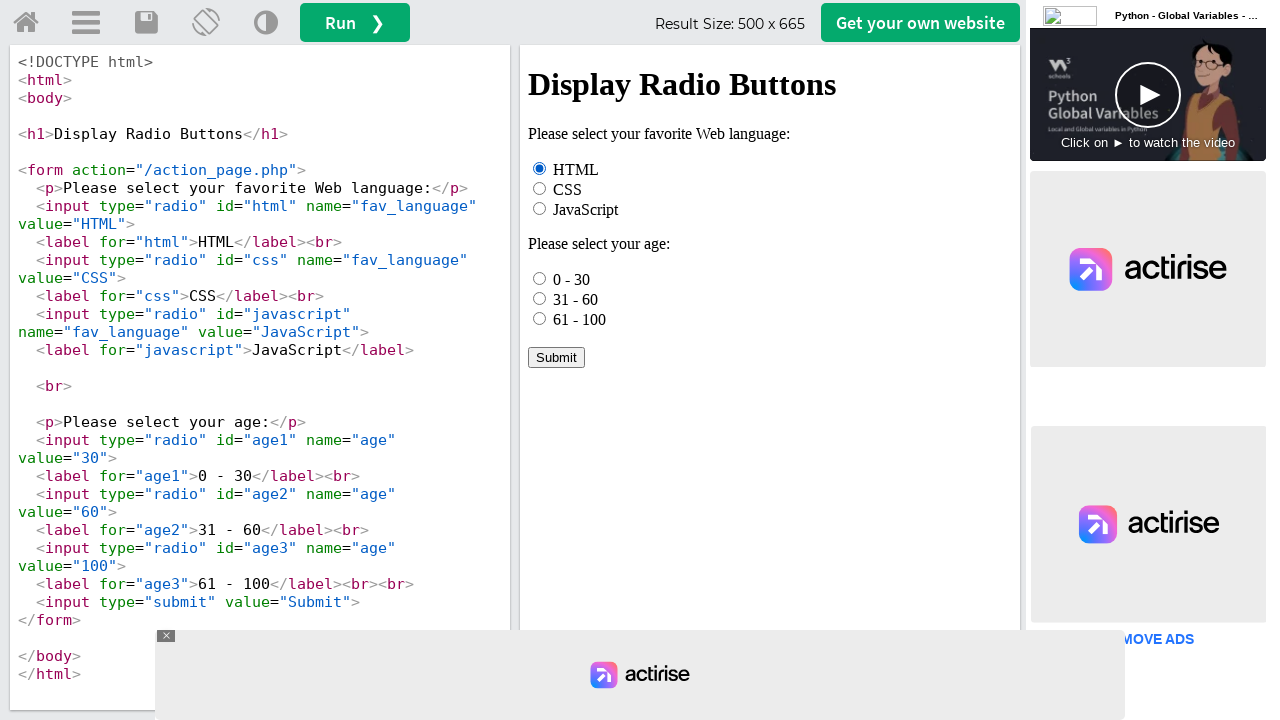

Waited 1 second to verify radio button selection action completed
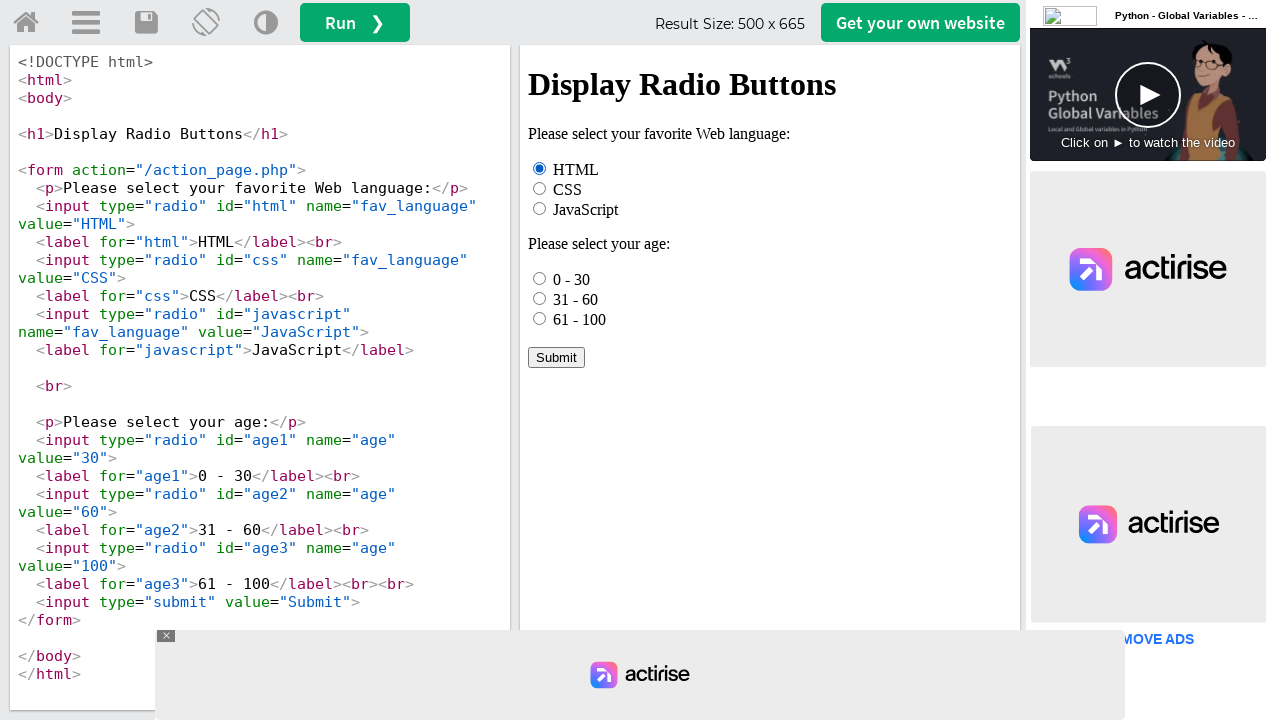

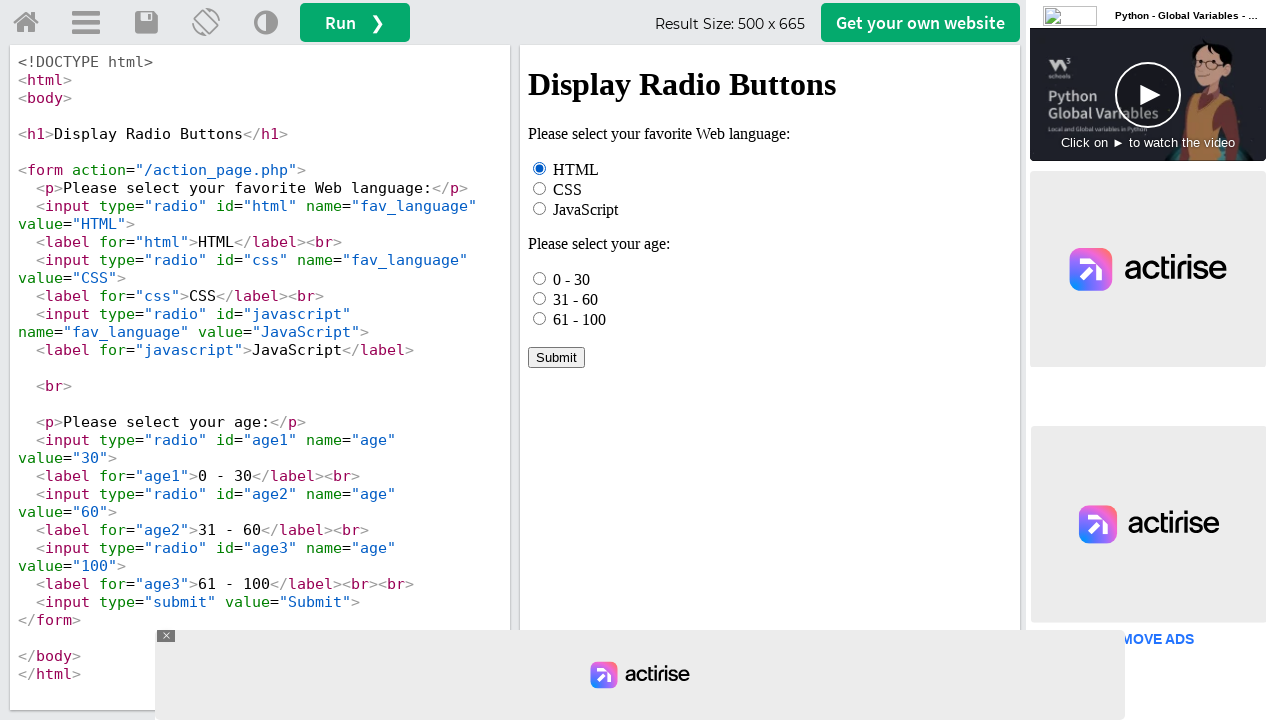